Tests form validation by submitting the form without filling in any fields and verifying that appropriate error messages are displayed for all required fields.

Starting URL: https://test-with-me-app.vercel.app/learning/web-elements/form

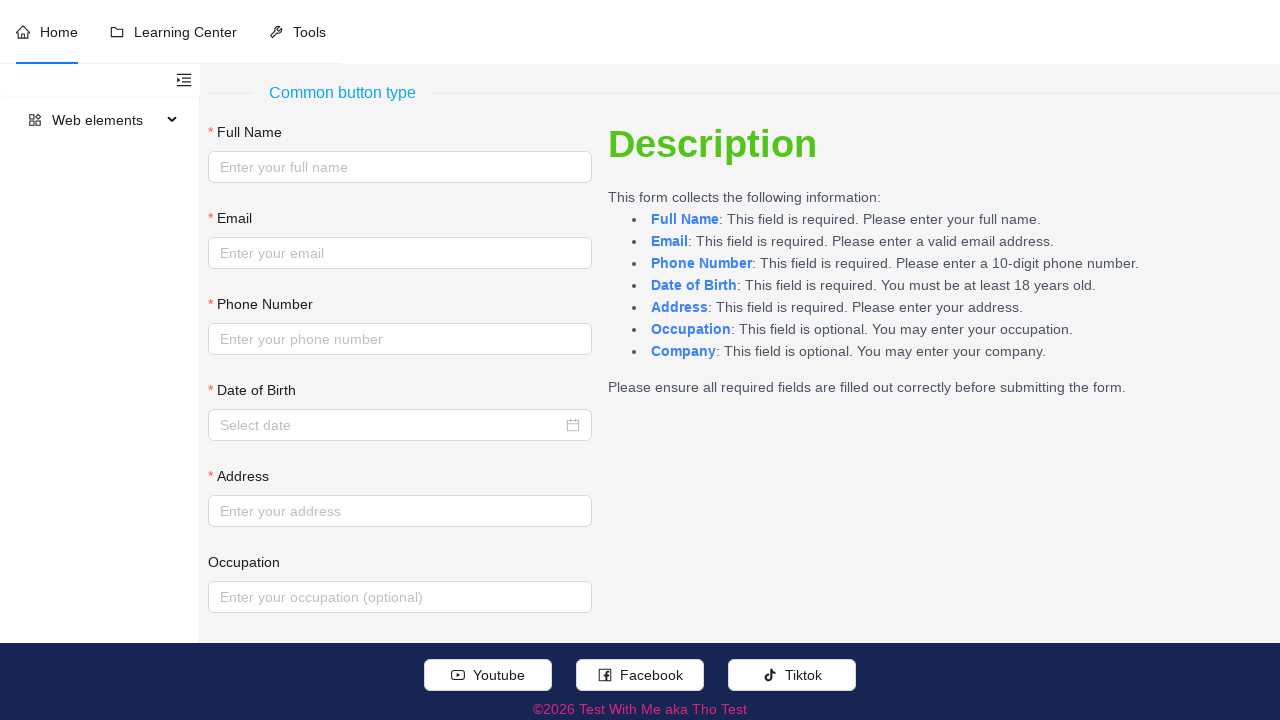

Clicked Submit button without filling any form fields at (246, 598) on xpath=//button[.//text()[normalize-space()='Submit']]
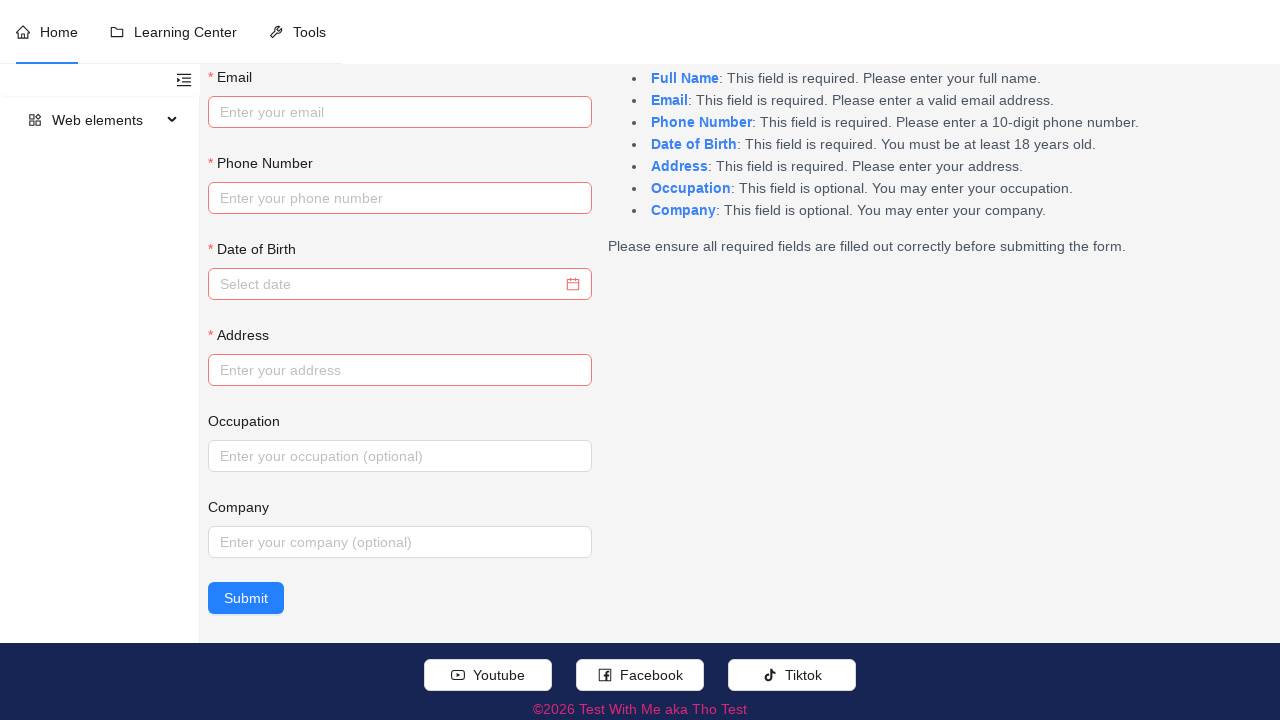

Full Name error message appeared
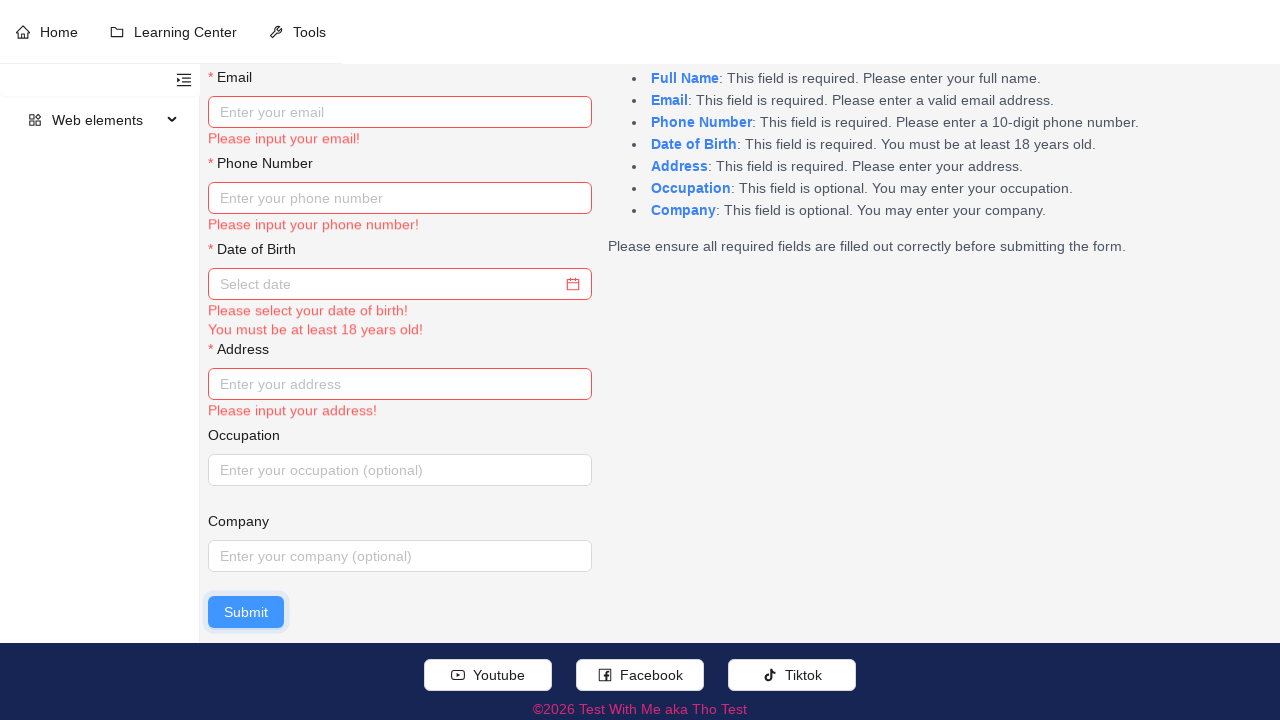

Email error message appeared
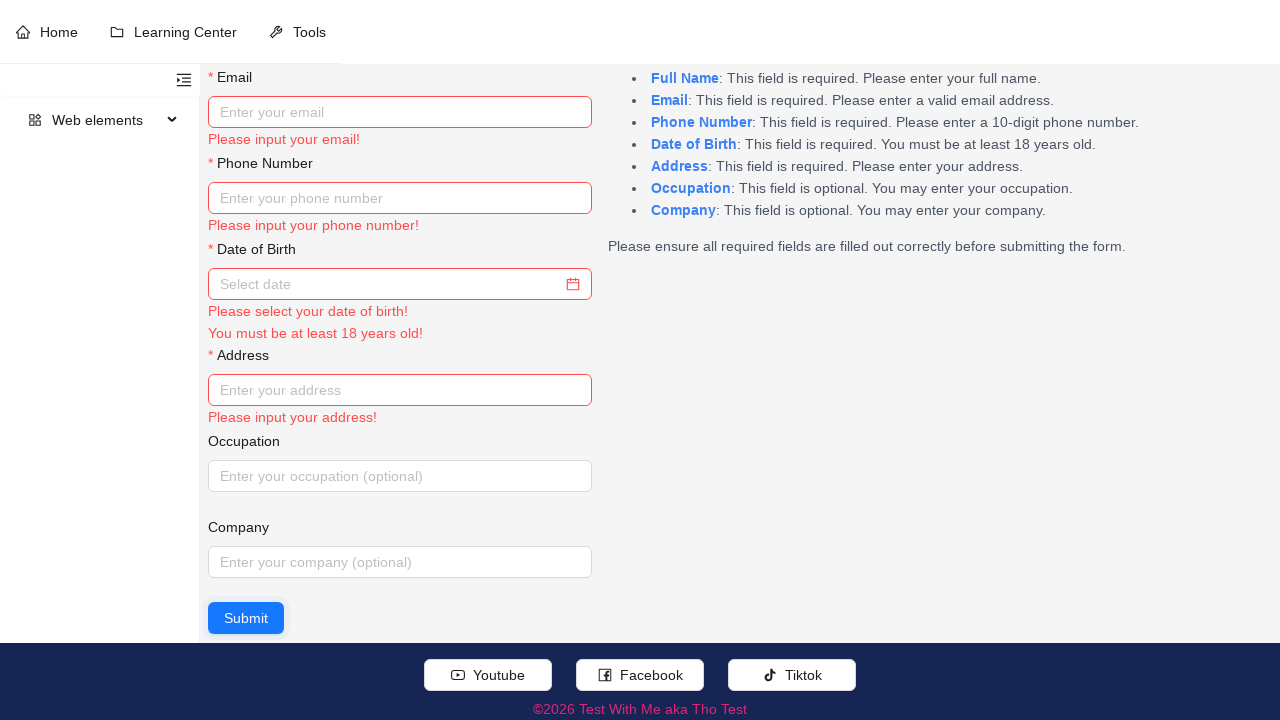

Phone Number error message appeared
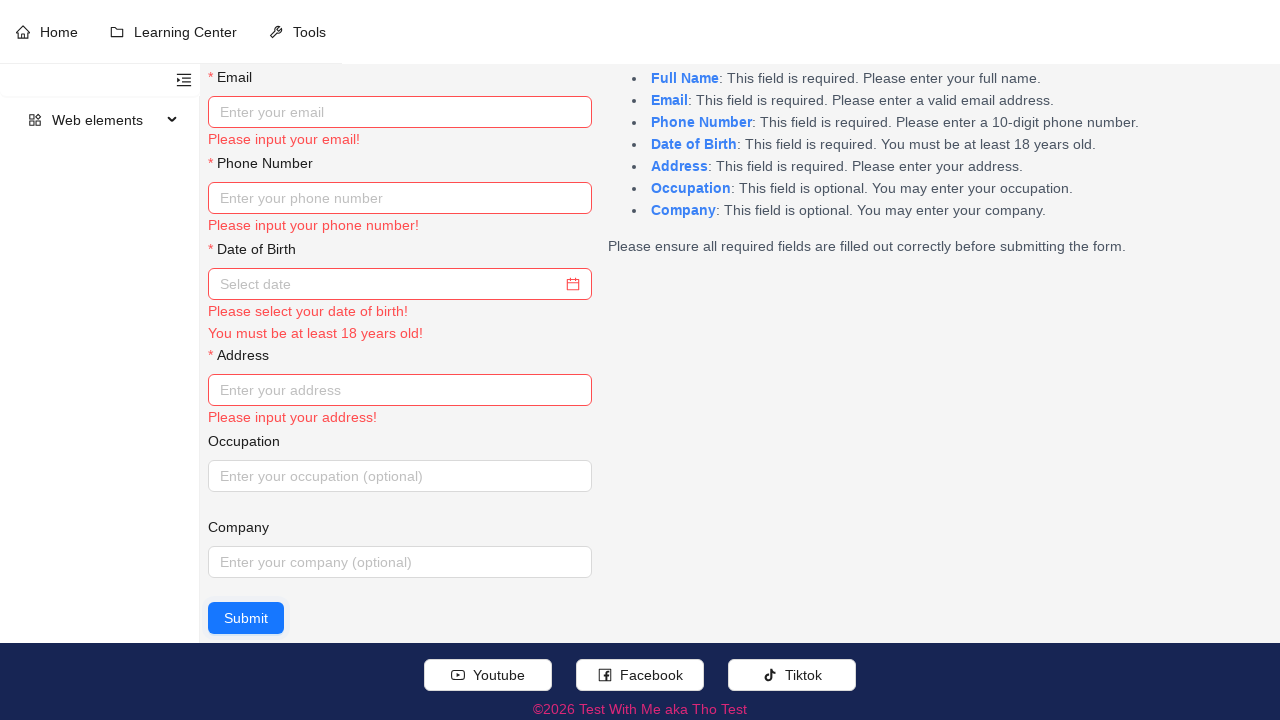

Date of Birth error message appeared
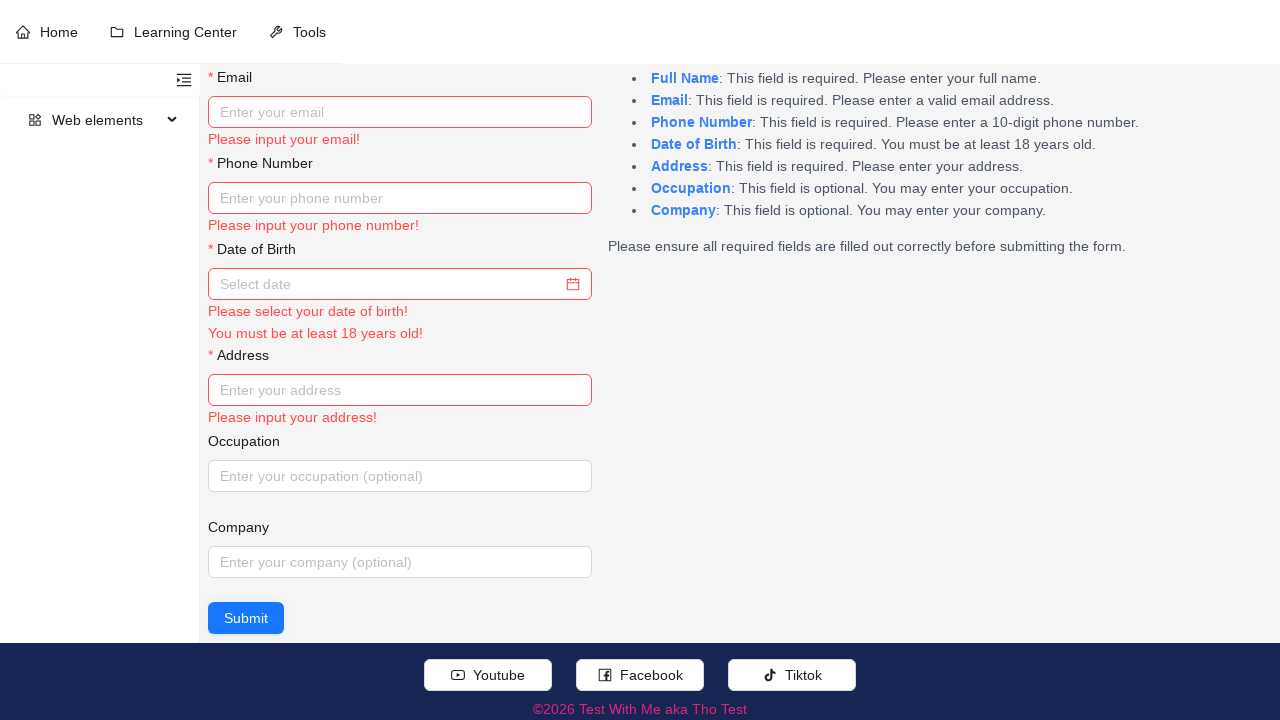

Address error message appeared
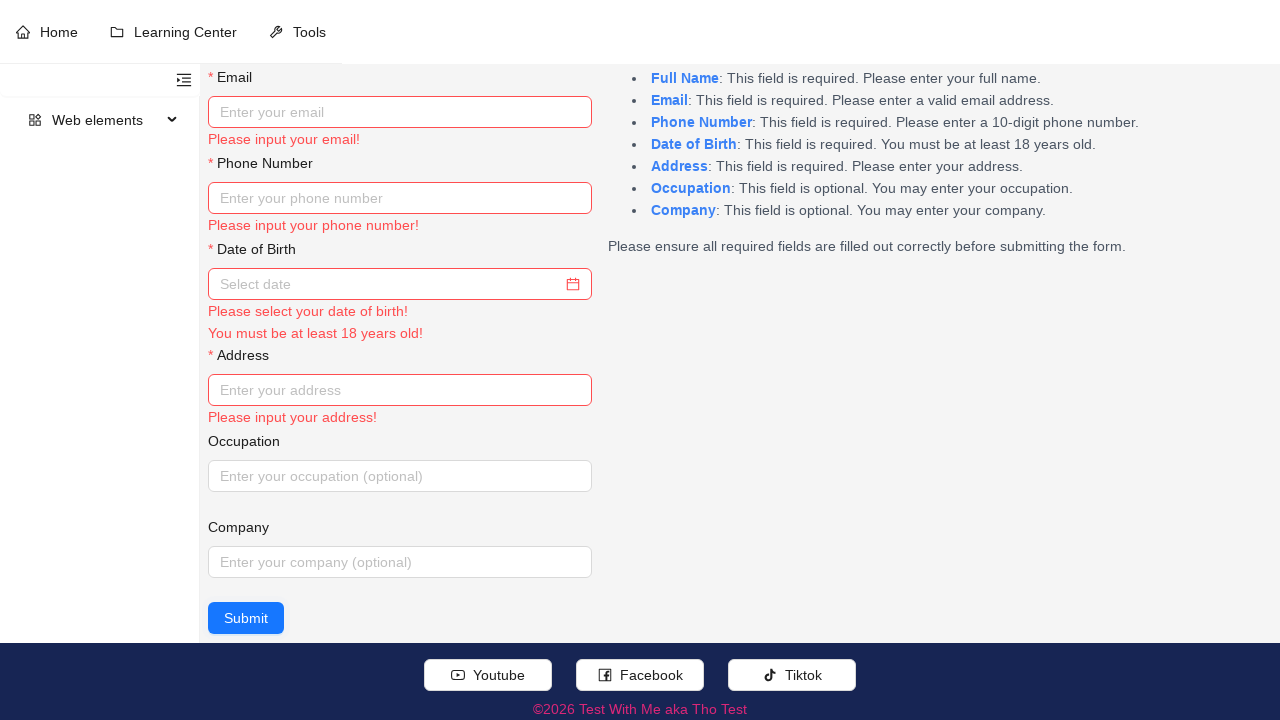

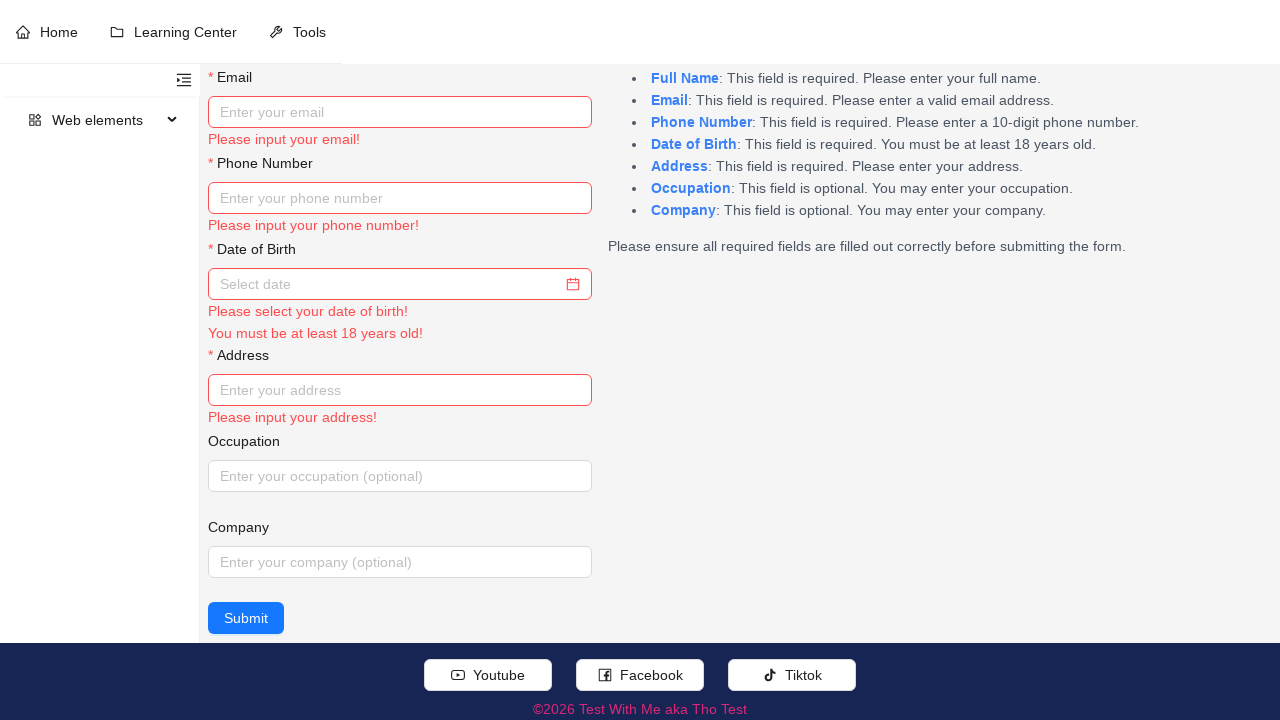